Tests an e-commerce shopping flow by browsing products, selecting a Selenium product, adding it to cart, navigating to the cart, and updating the quantity field.

Starting URL: https://rahulshettyacademy.com/angularAppdemo/

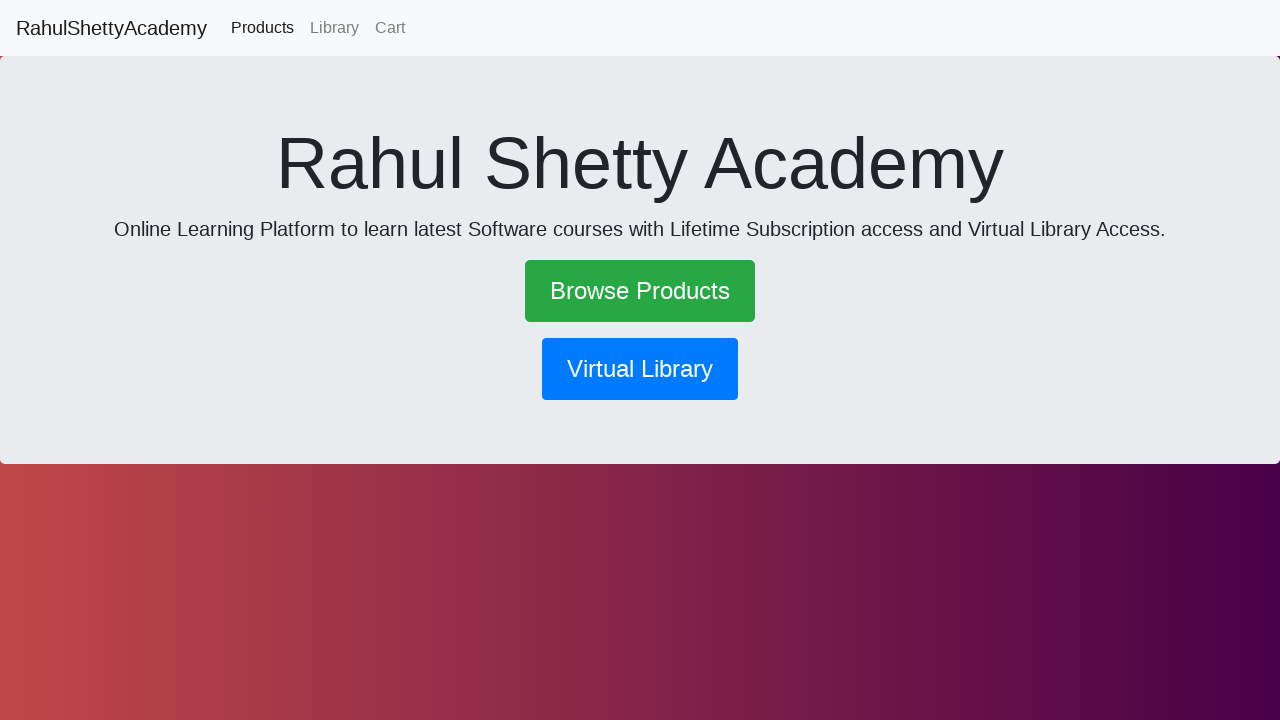

Clicked 'Browse Products' link at (640, 291) on text=Browse Products
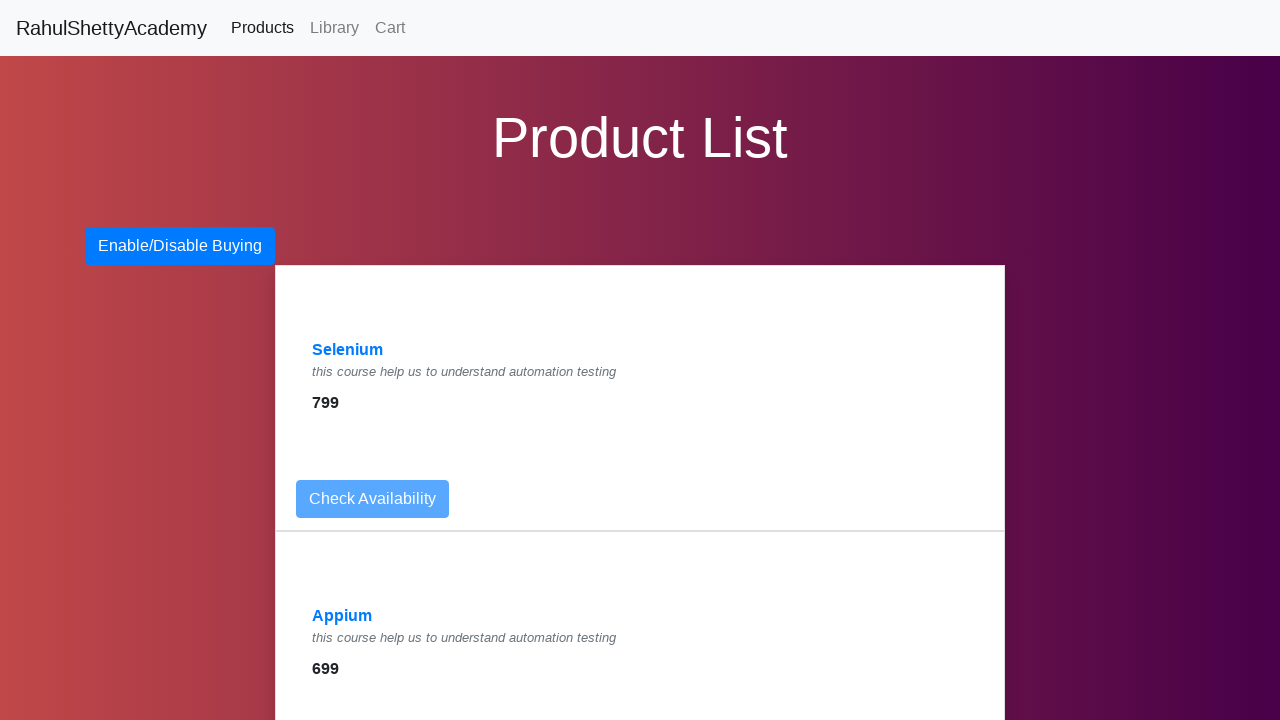

Clicked on Selenium product link at (348, 350) on a:has-text('Selenium')
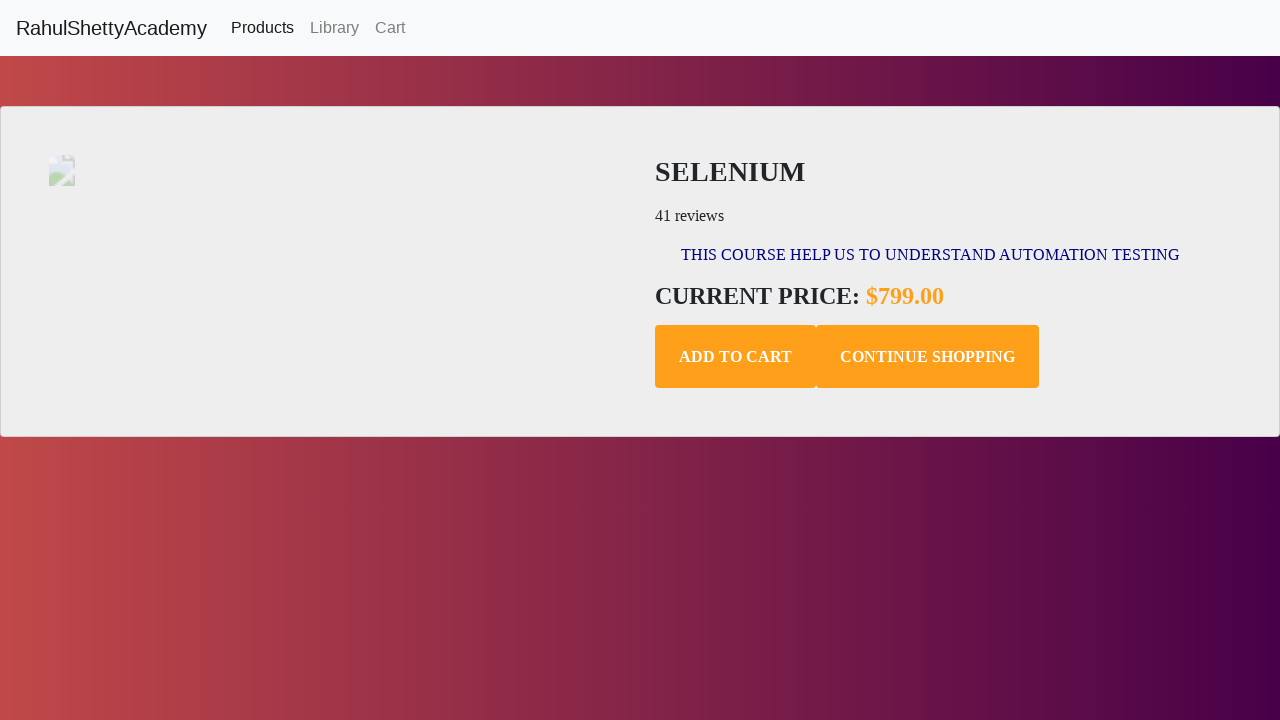

Clicked 'Add to Cart' button for Selenium product at (736, 357) on .add-to-cart
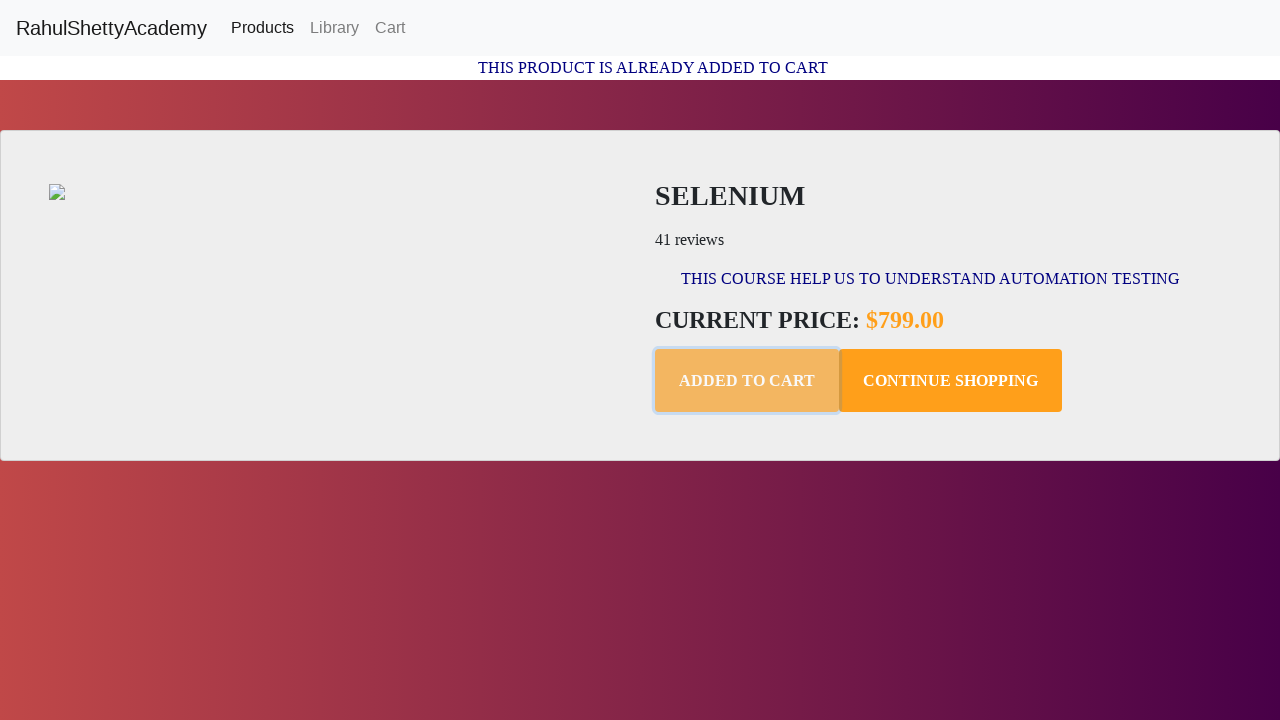

Clicked 'Cart' link to navigate to shopping cart at (390, 28) on text=Cart
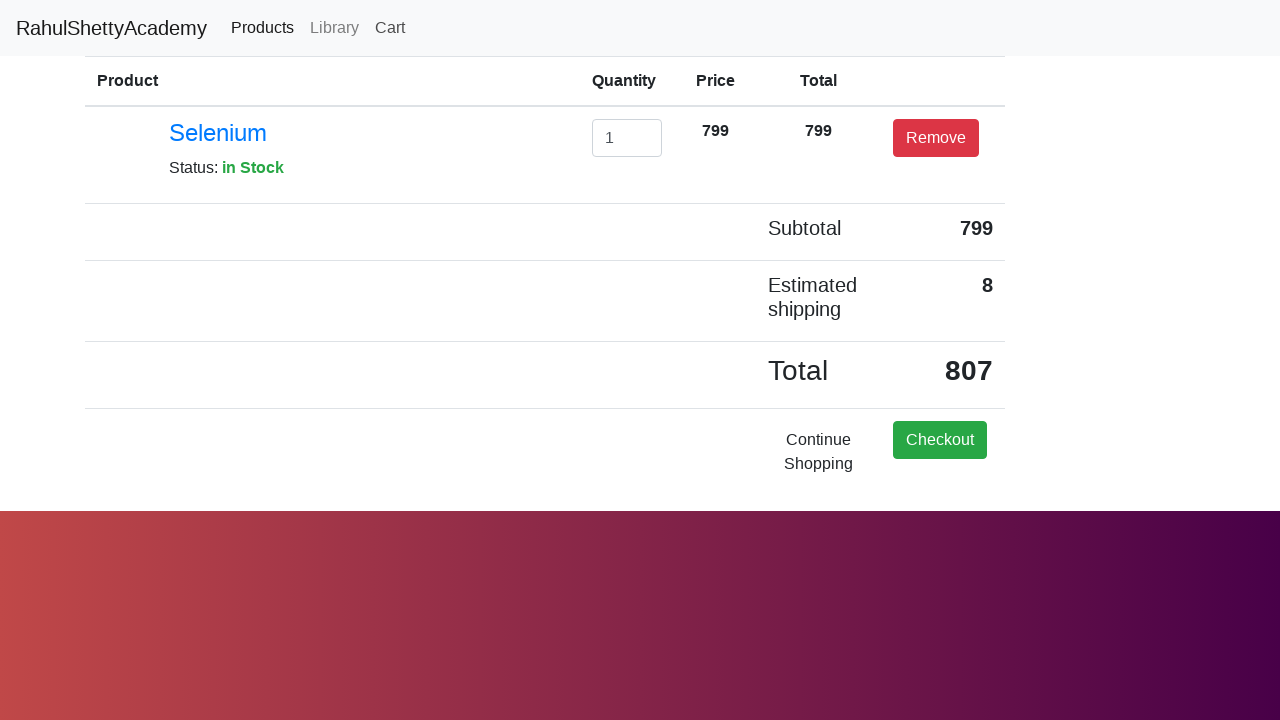

Cleared the quantity input field on #exampleInputEmail1
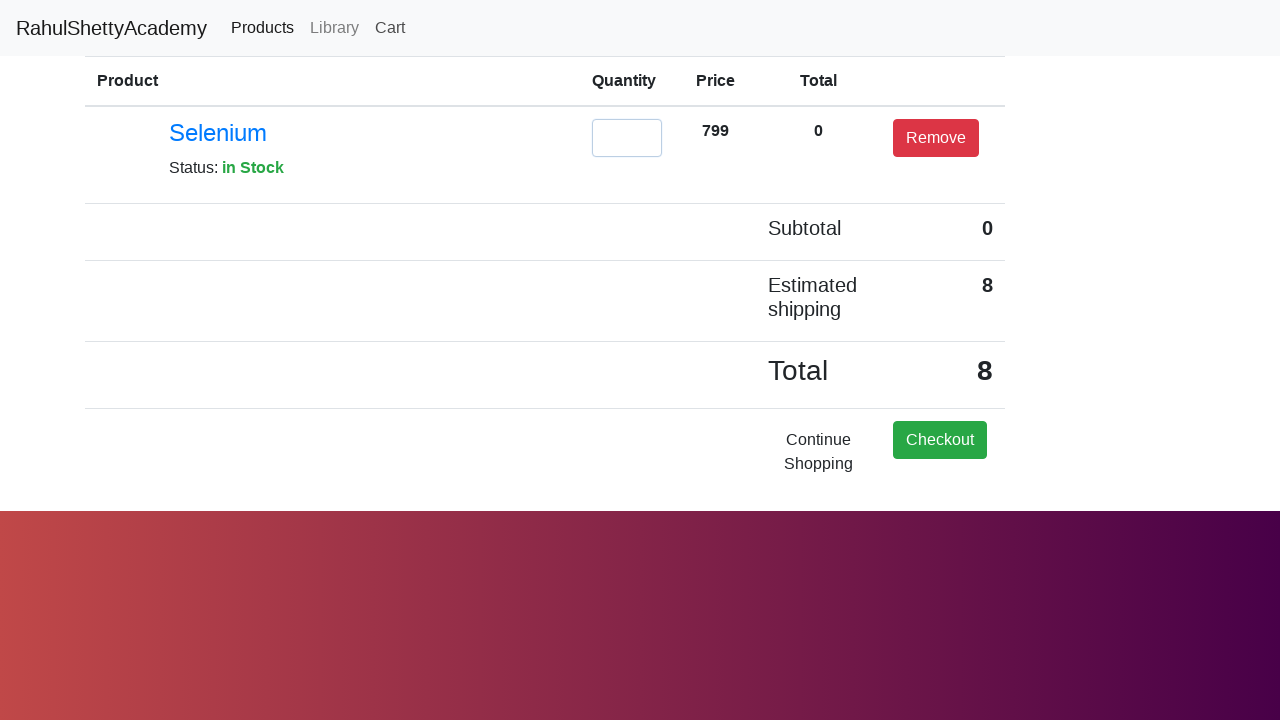

Updated quantity field to 2 on #exampleInputEmail1
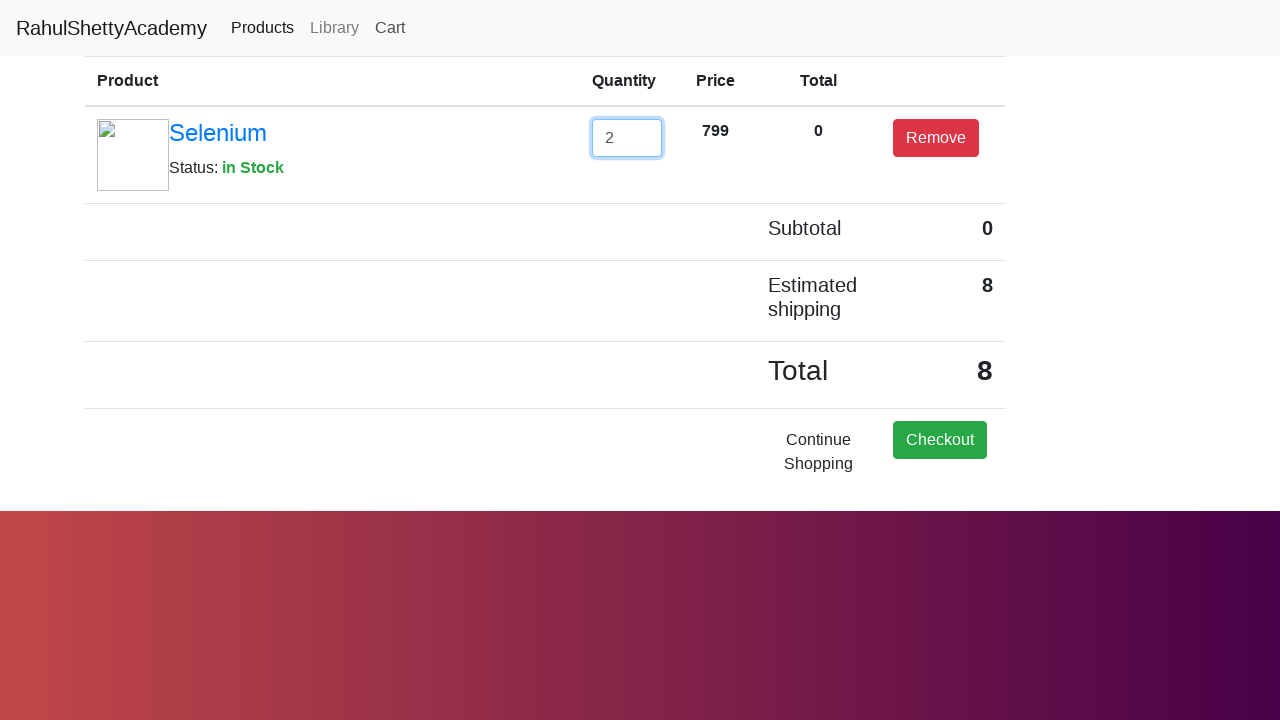

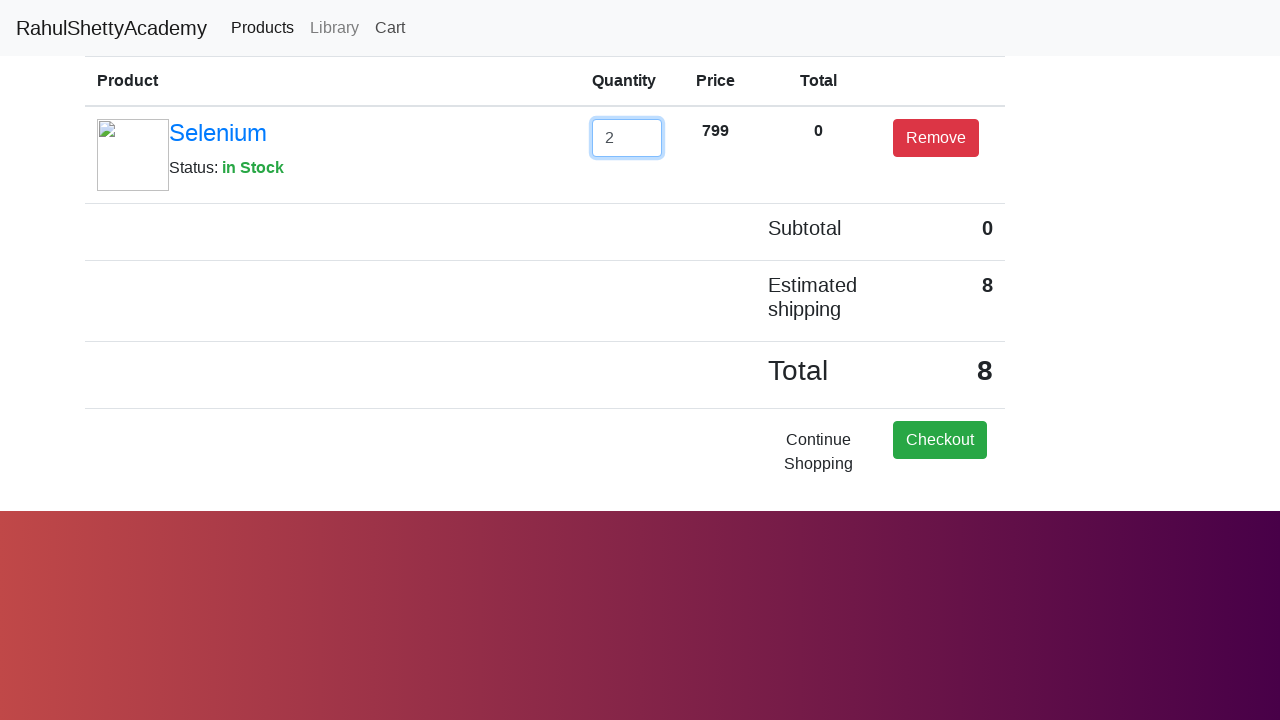